Tests form submission accessibility by filling first and last name fields, then clicking on the page to enable the submit button and verifying its state changes

Starting URL: https://haltersweb.github.io/Accessibility/submit-disabling.html

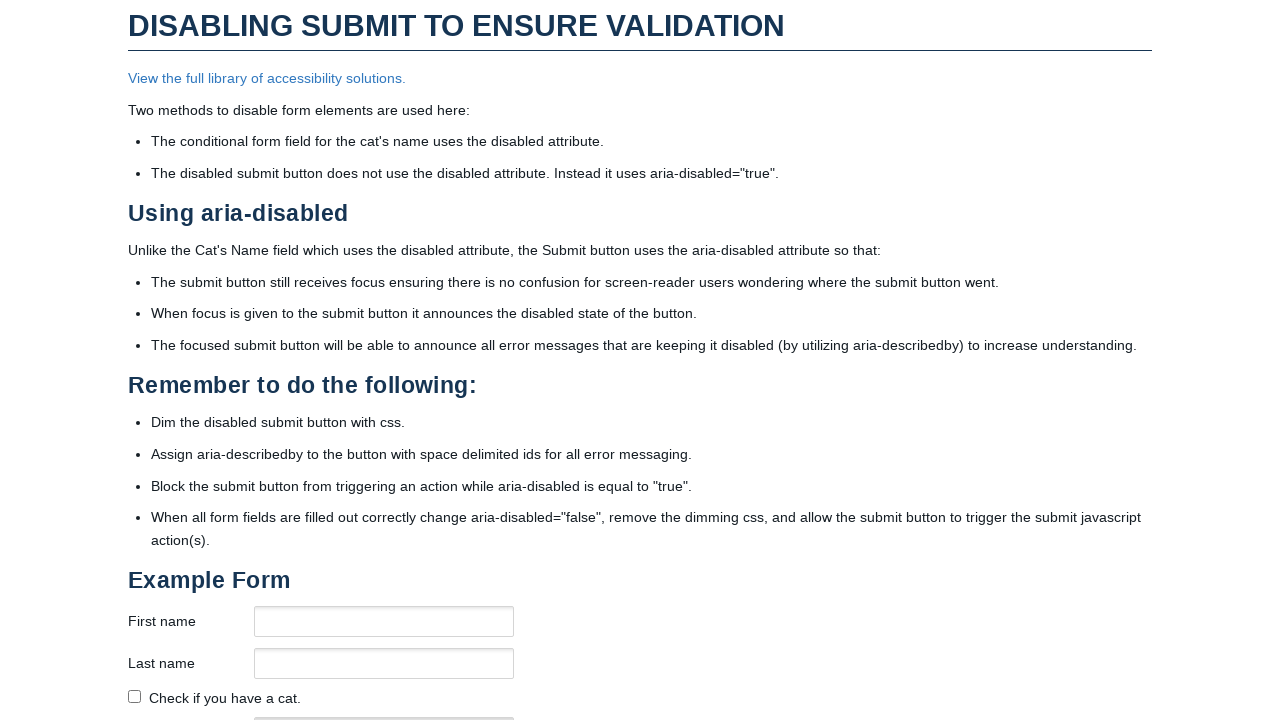

Navigated to accessibility form submission test page
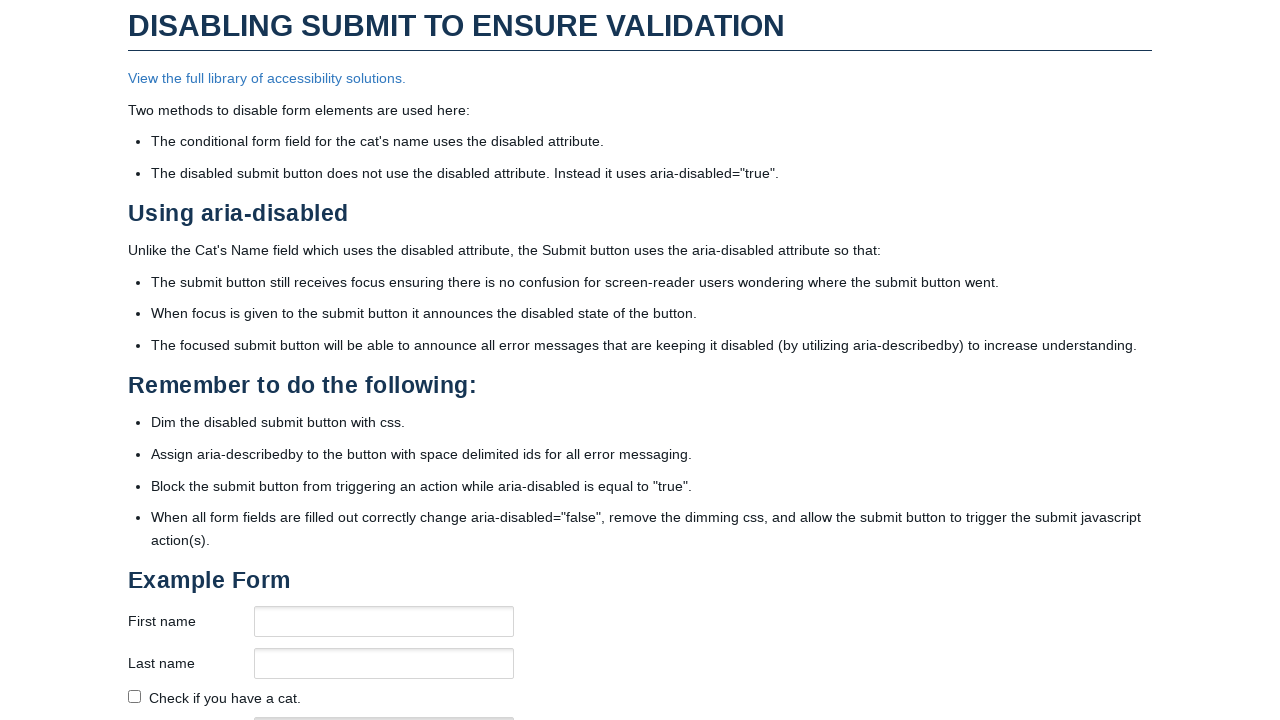

Located submit button element
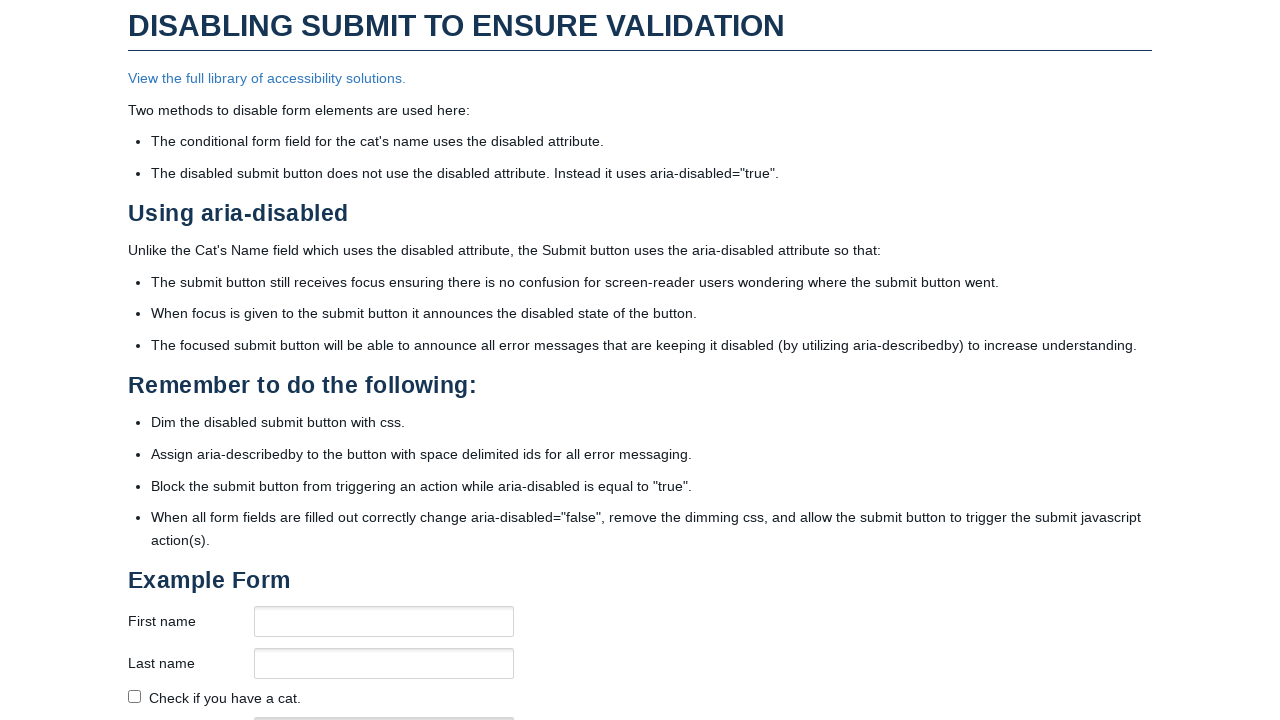

Checked initial submit button disabled state via aria-disabled attribute
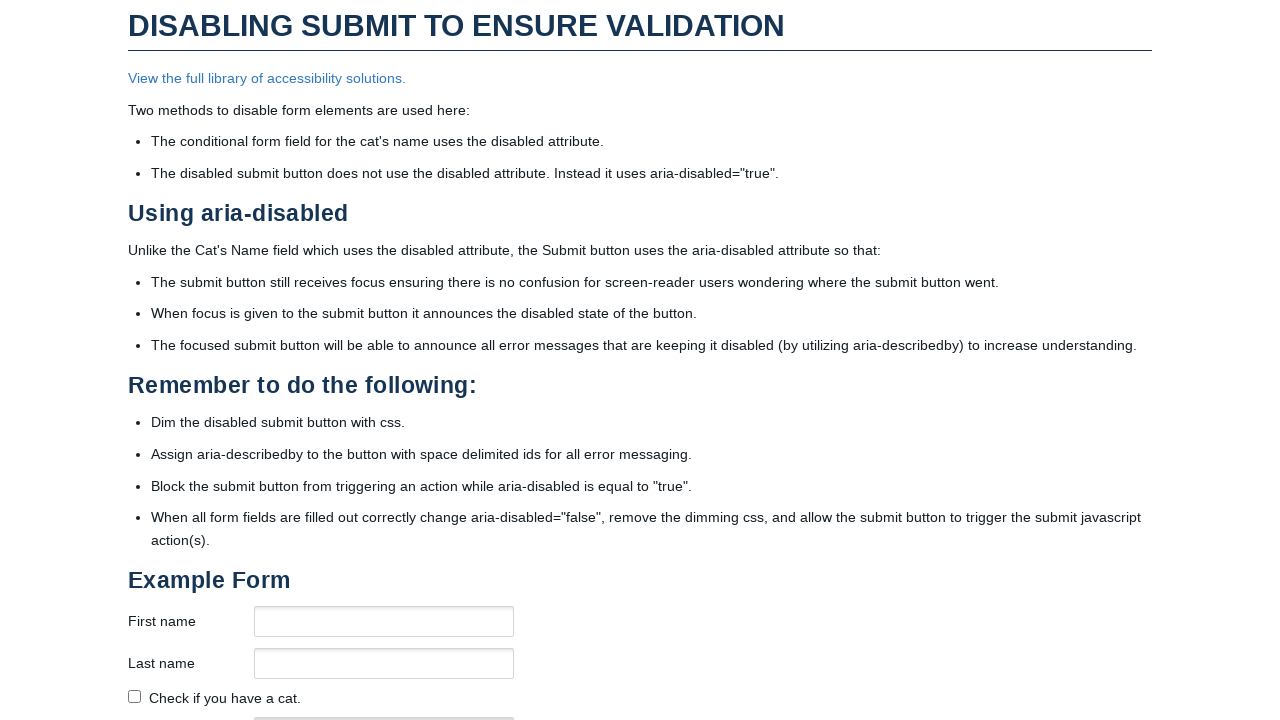

Checked initial submit button text color
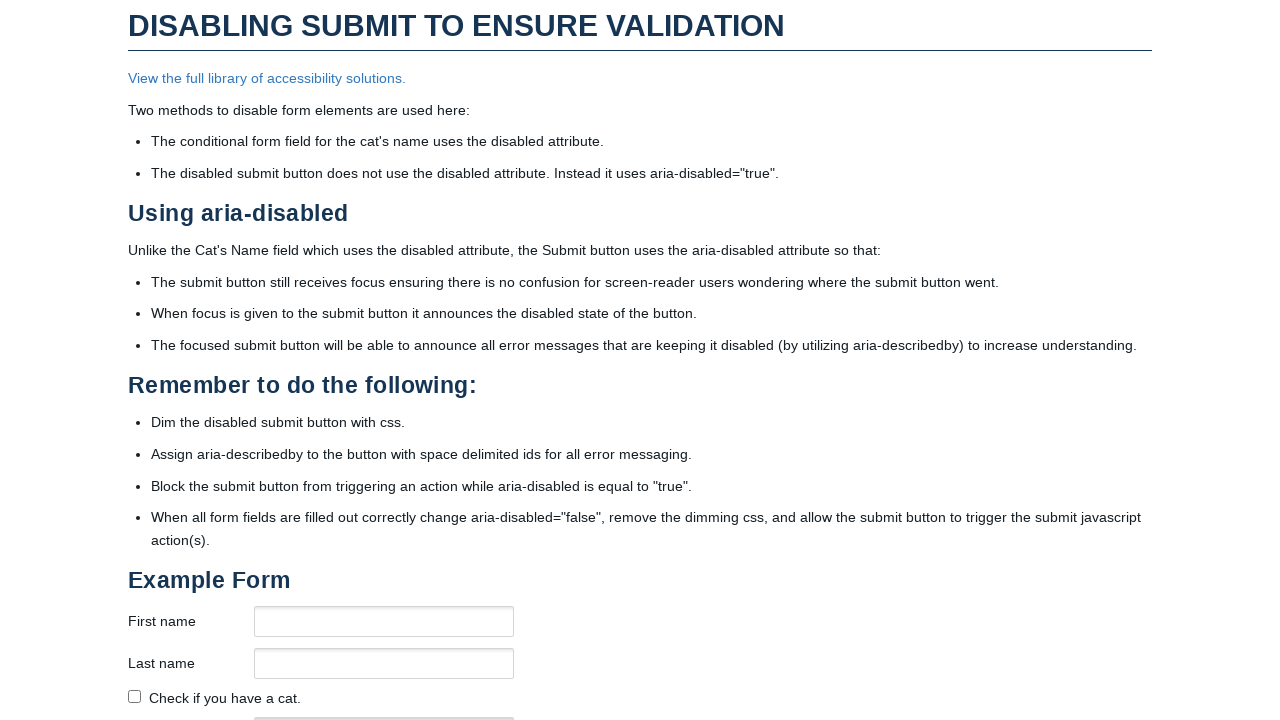

Filled first name field with 'Test' on #firstName
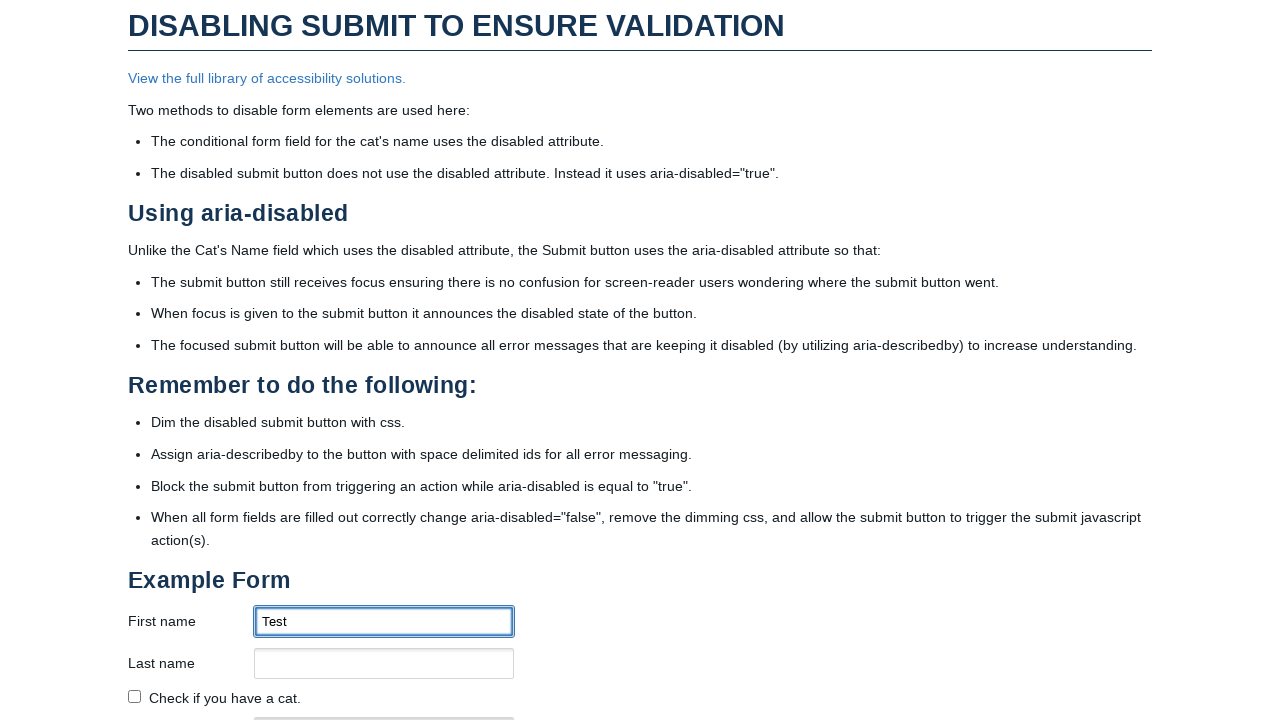

Filled last name field with 'Automan' on #lastName
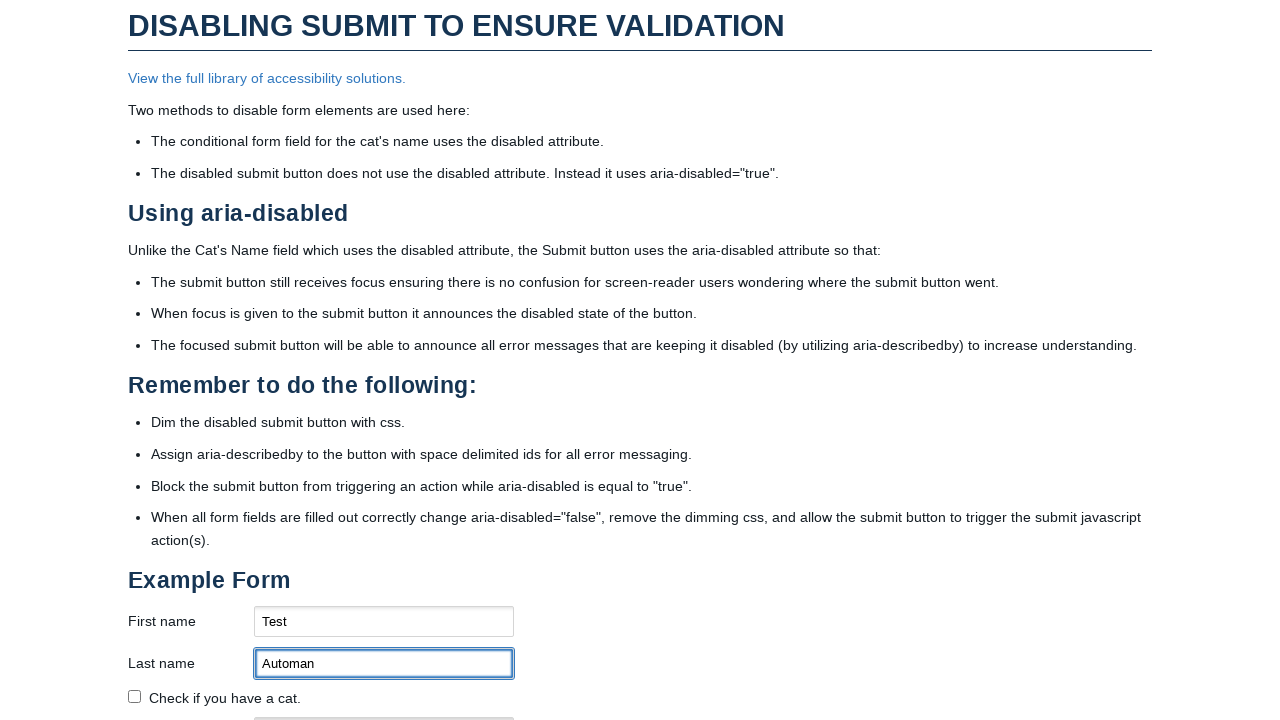

Clicked on 'Example Form' heading to trigger submit button enablement at (640, 580) on h2:text('Example Form')
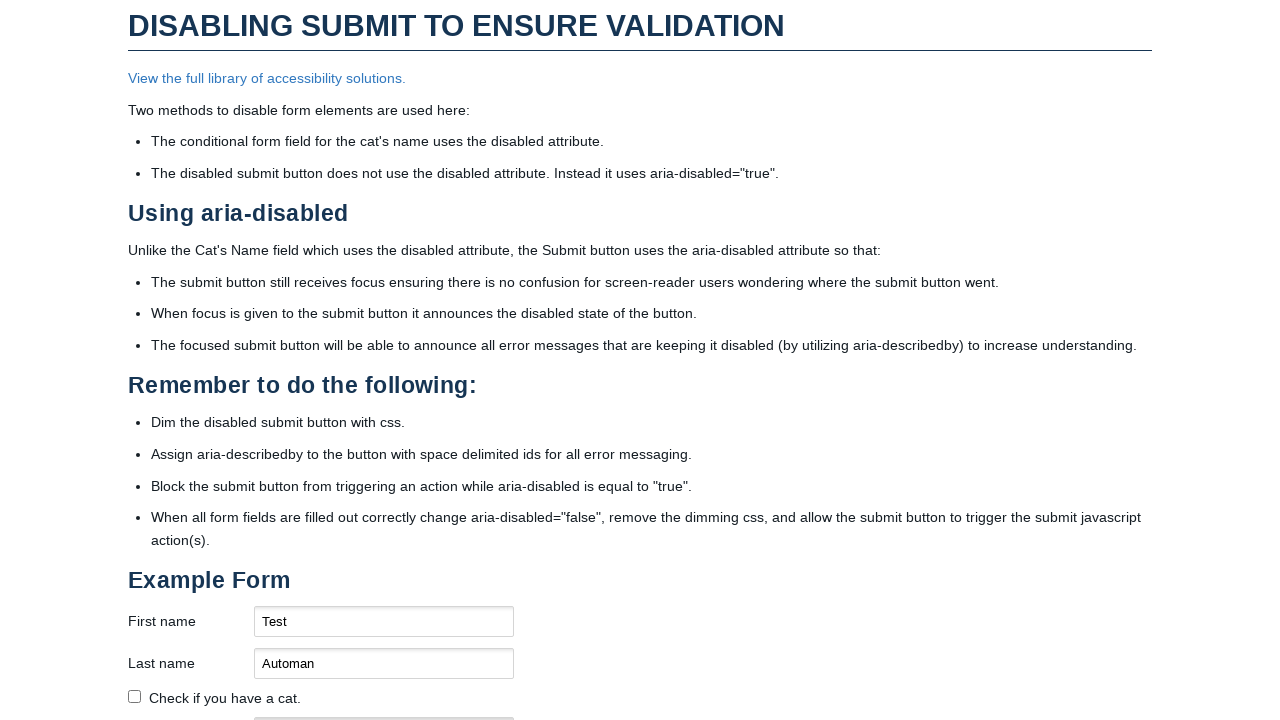

Checked submit button disabled state after form interaction
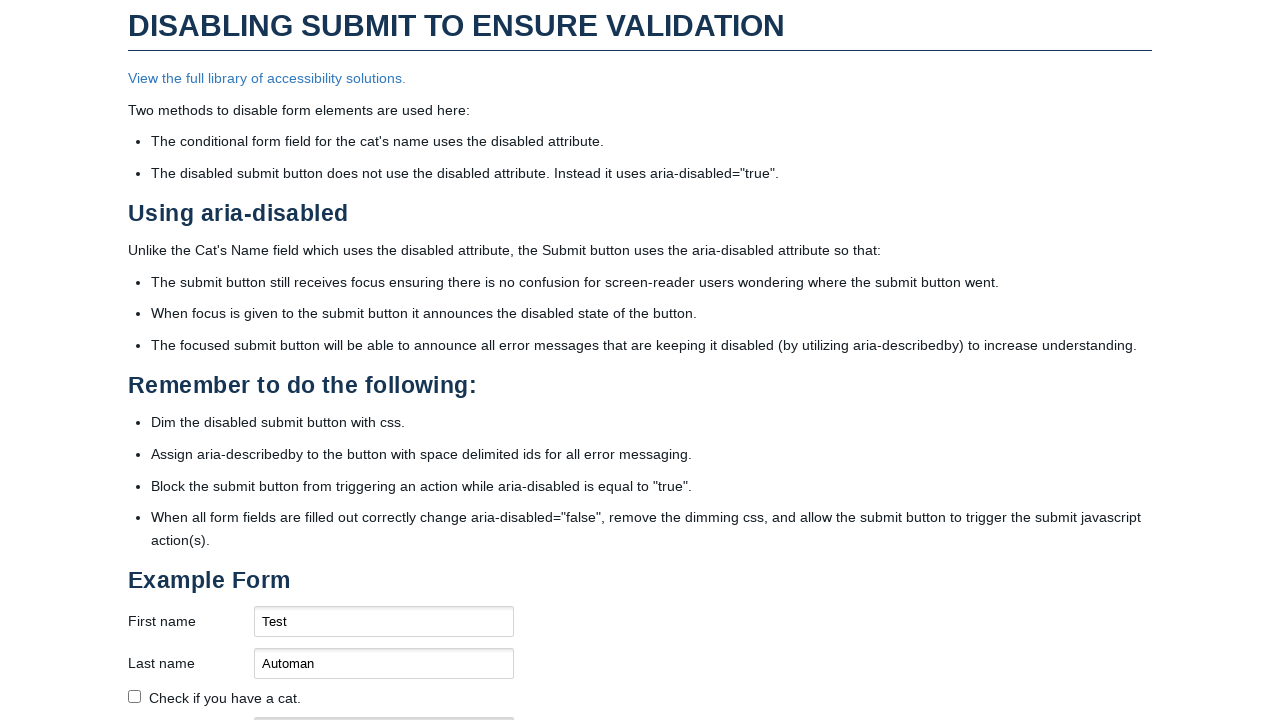

Checked submit button text color after form interaction
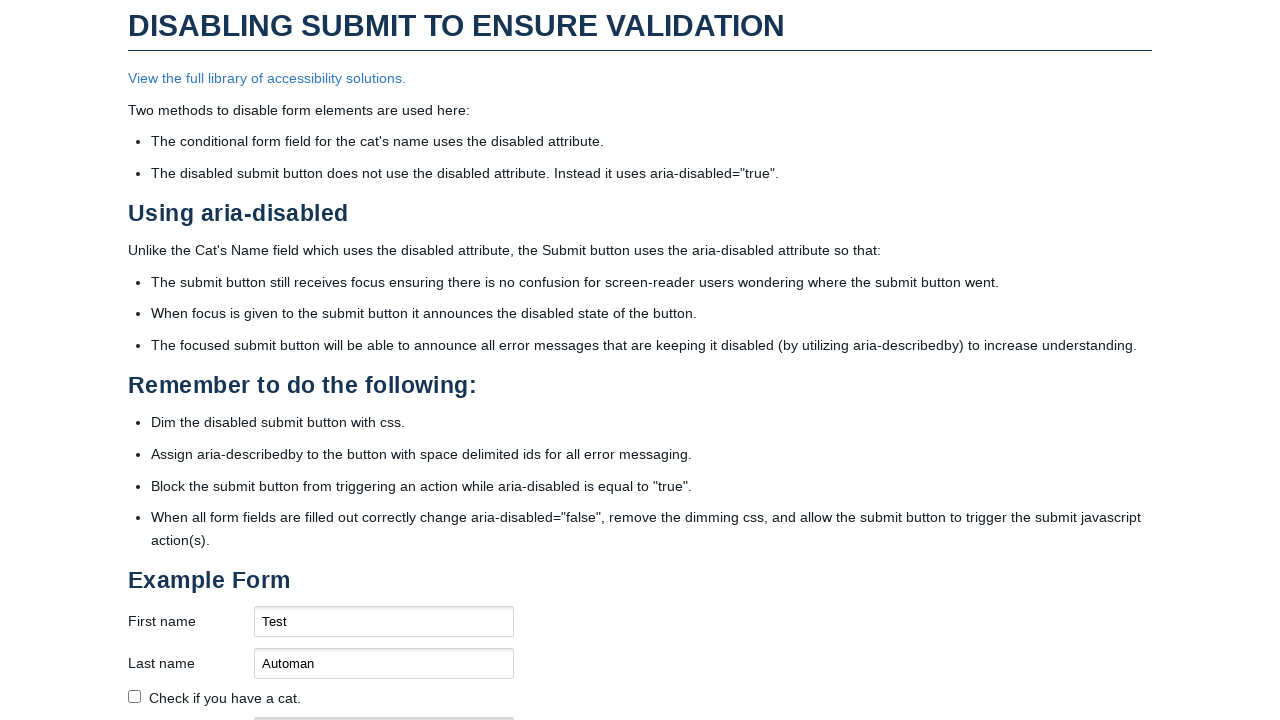

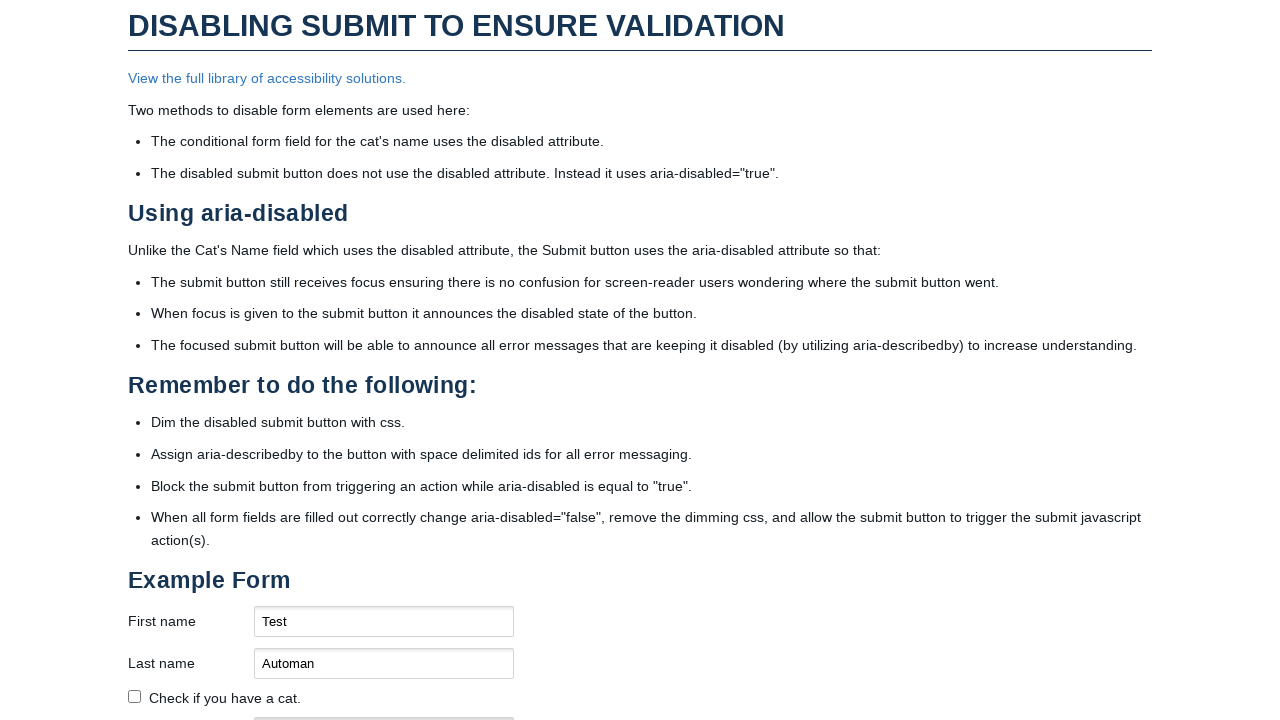